Simple navigation test that opens a browser, maximizes the window, and navigates to the manis.in website to verify basic page loading.

Starting URL: https://manis.in/

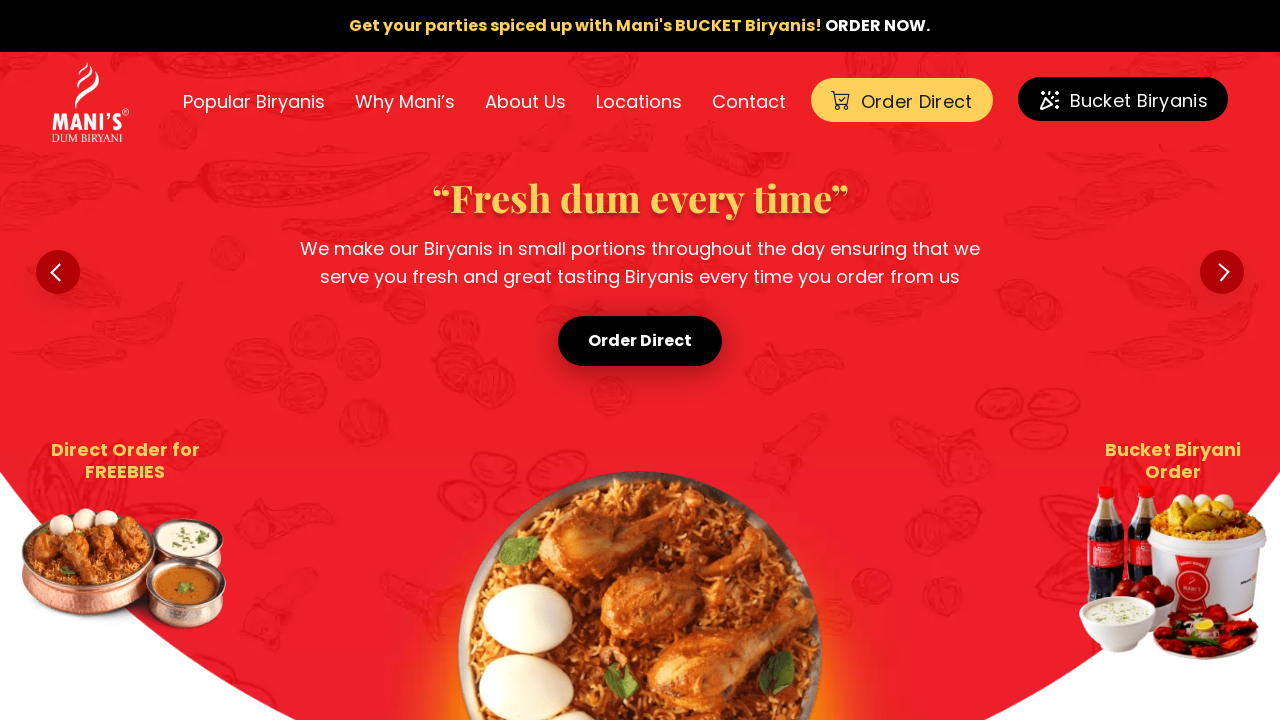

Set viewport size to 1920x1080 to maximize window
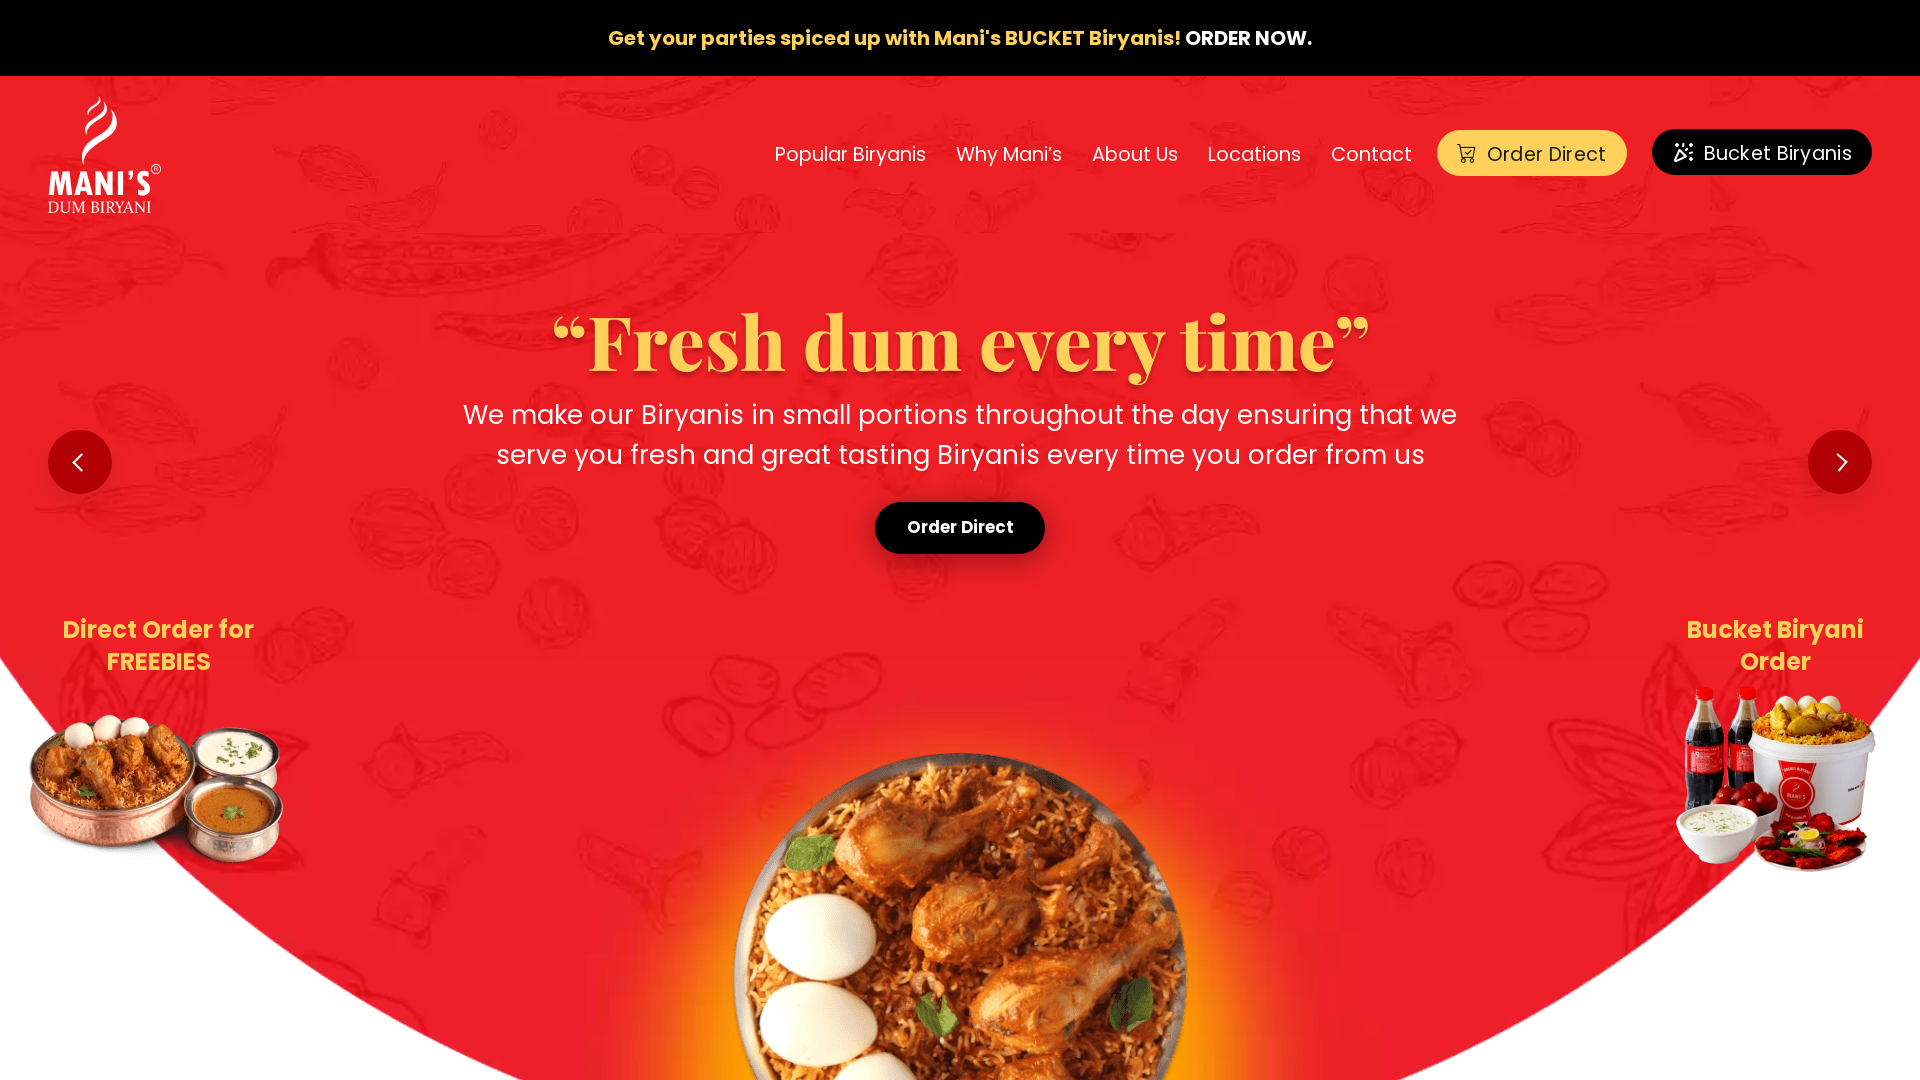

Page DOM content loaded successfully
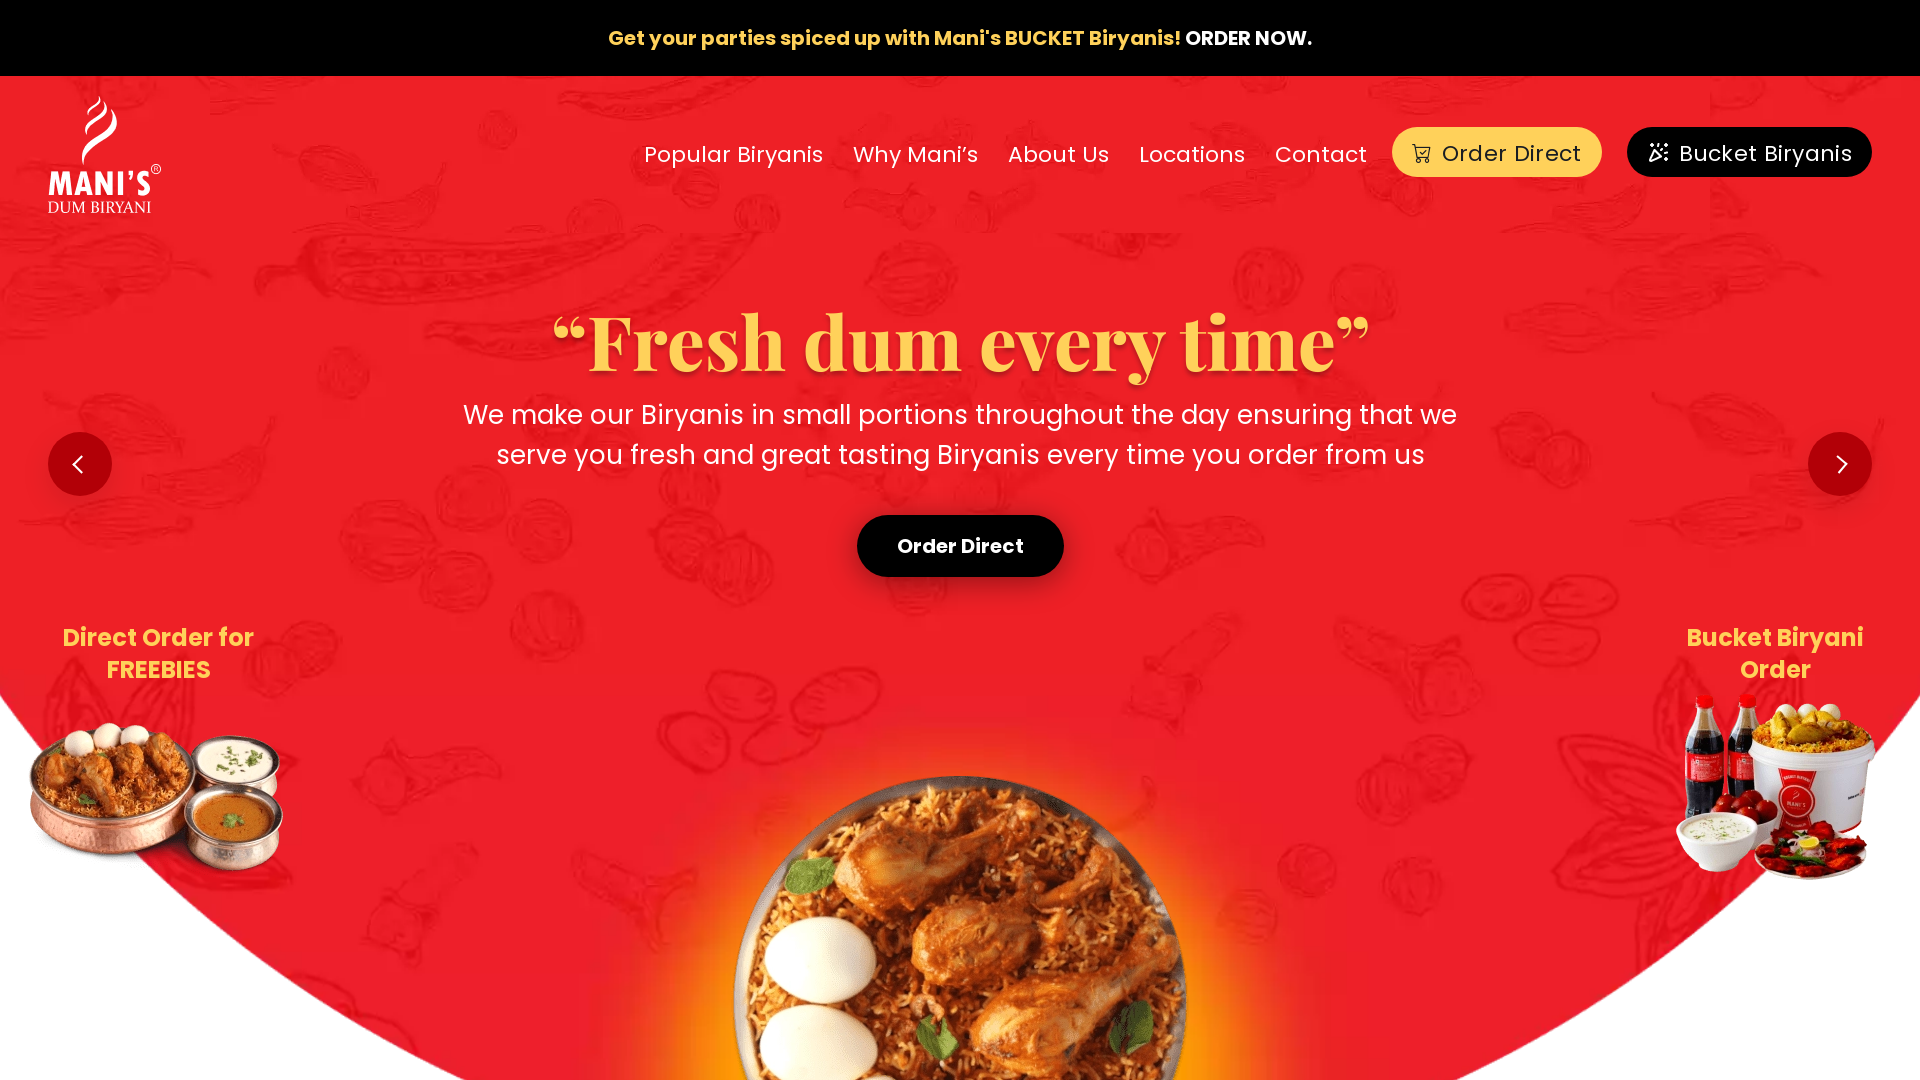

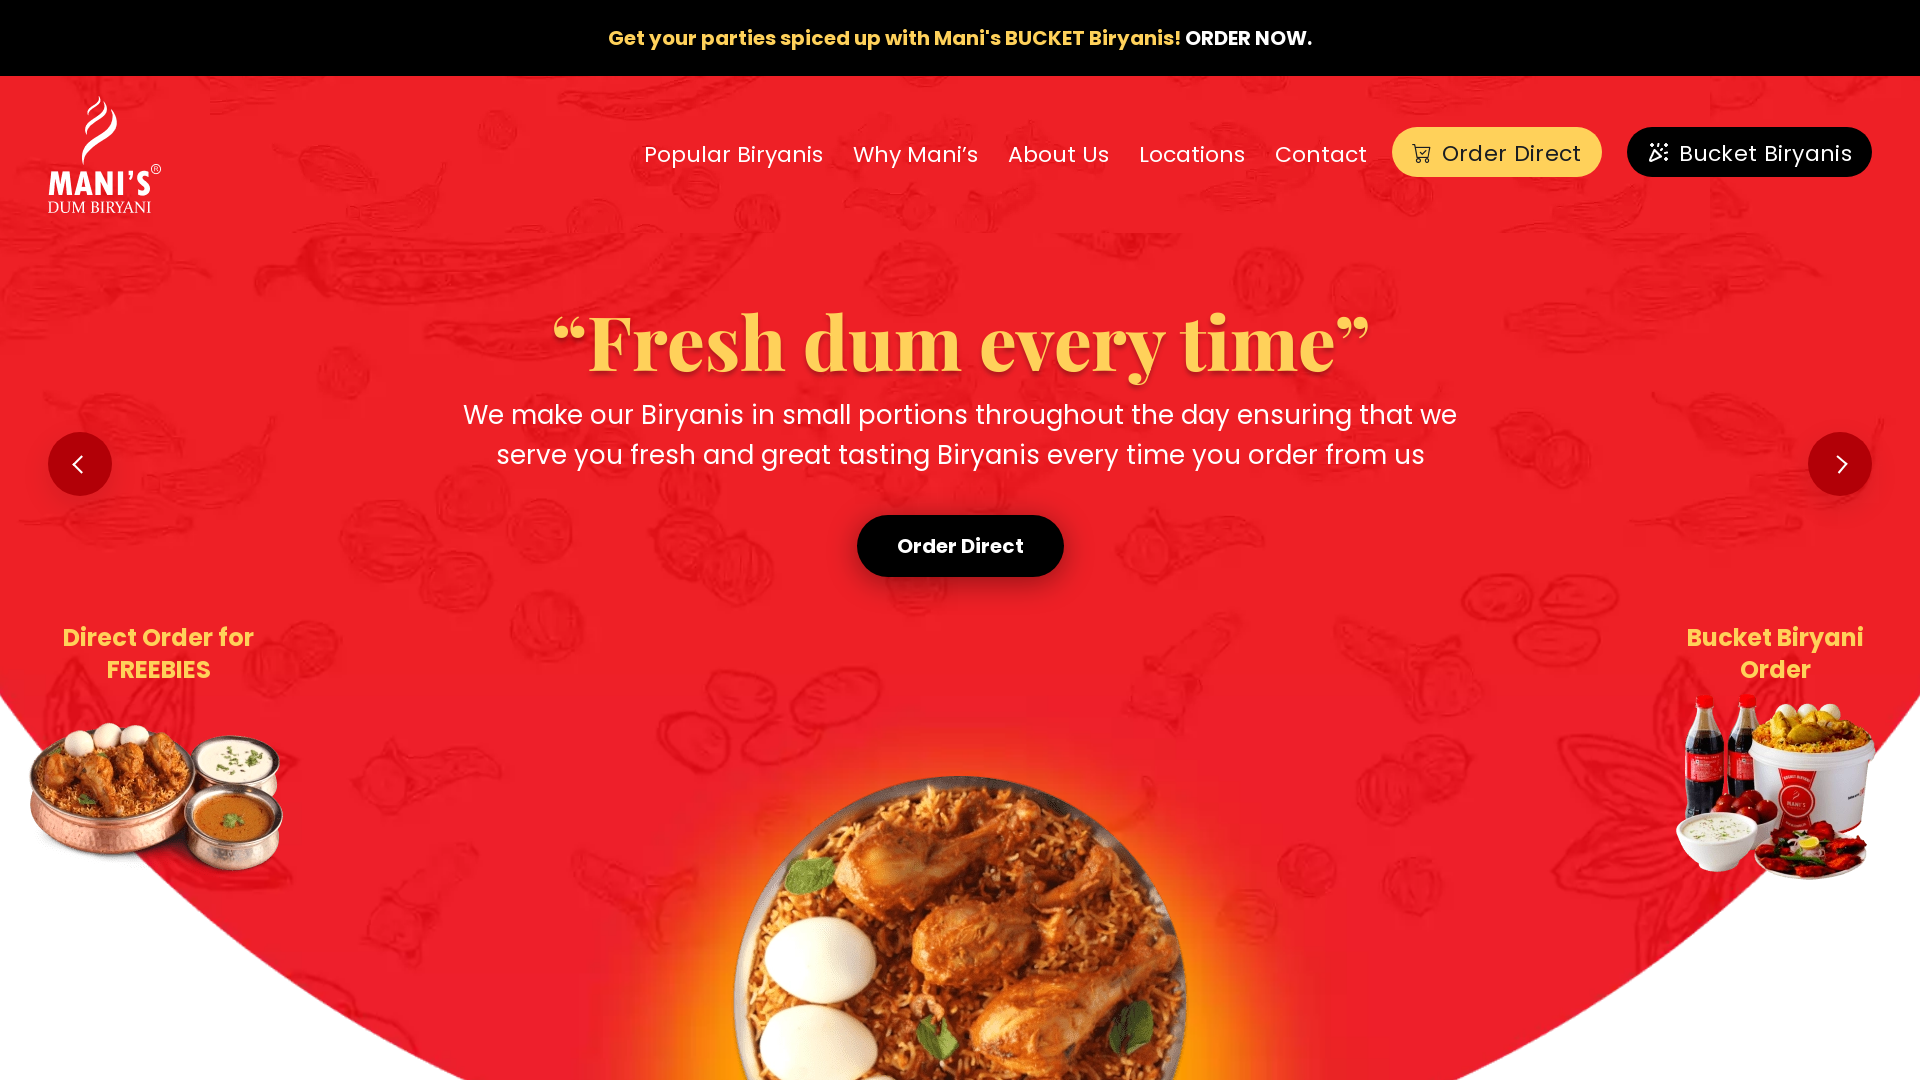